Tests the jQuery UI datepicker widget by switching to the iframe containing the datepicker, clicking on the date input field, and entering a date value.

Starting URL: https://jqueryui.com/datepicker/

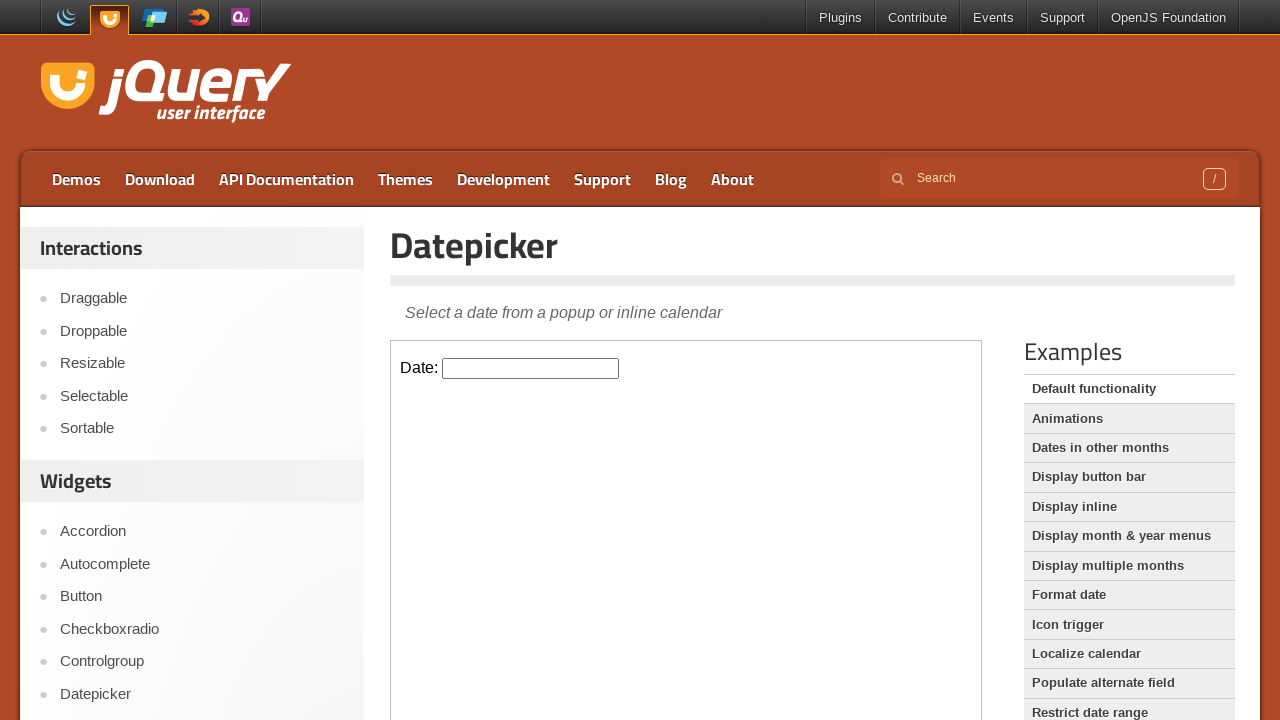

Located the iframe containing the datepicker widget
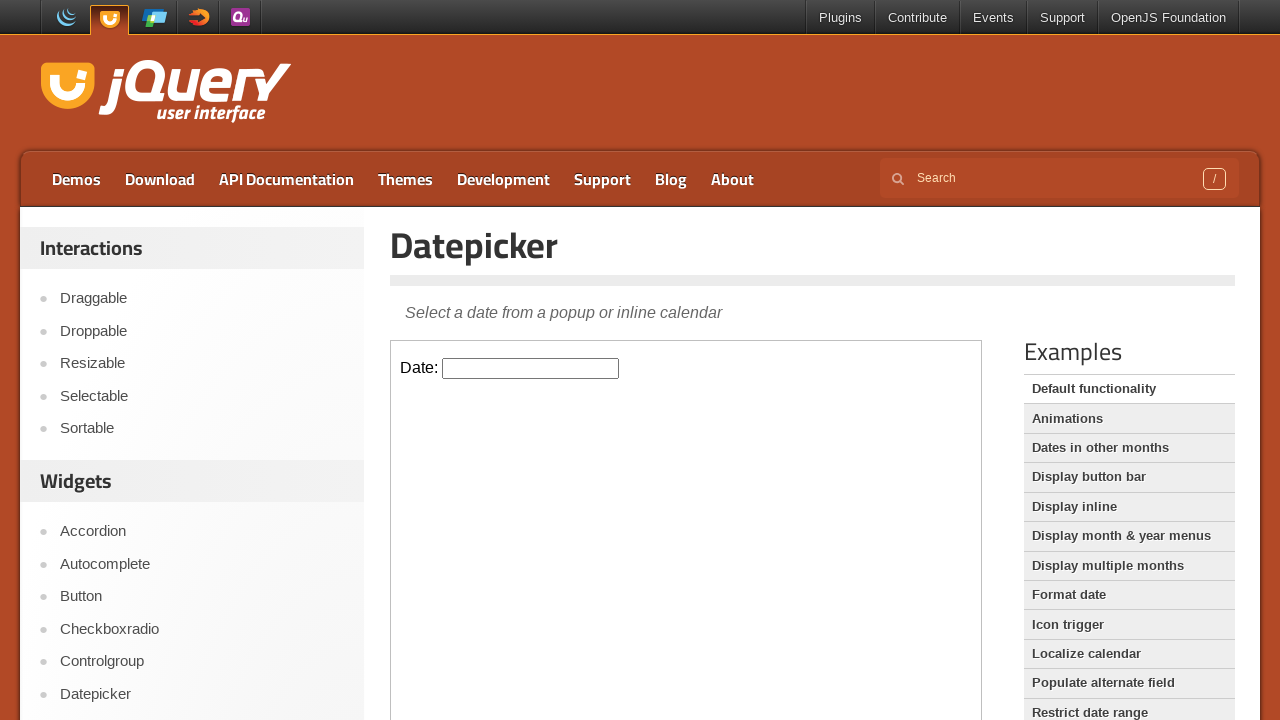

Clicked on the datepicker input field at (531, 368) on iframe >> nth=0 >> internal:control=enter-frame >> #datepicker
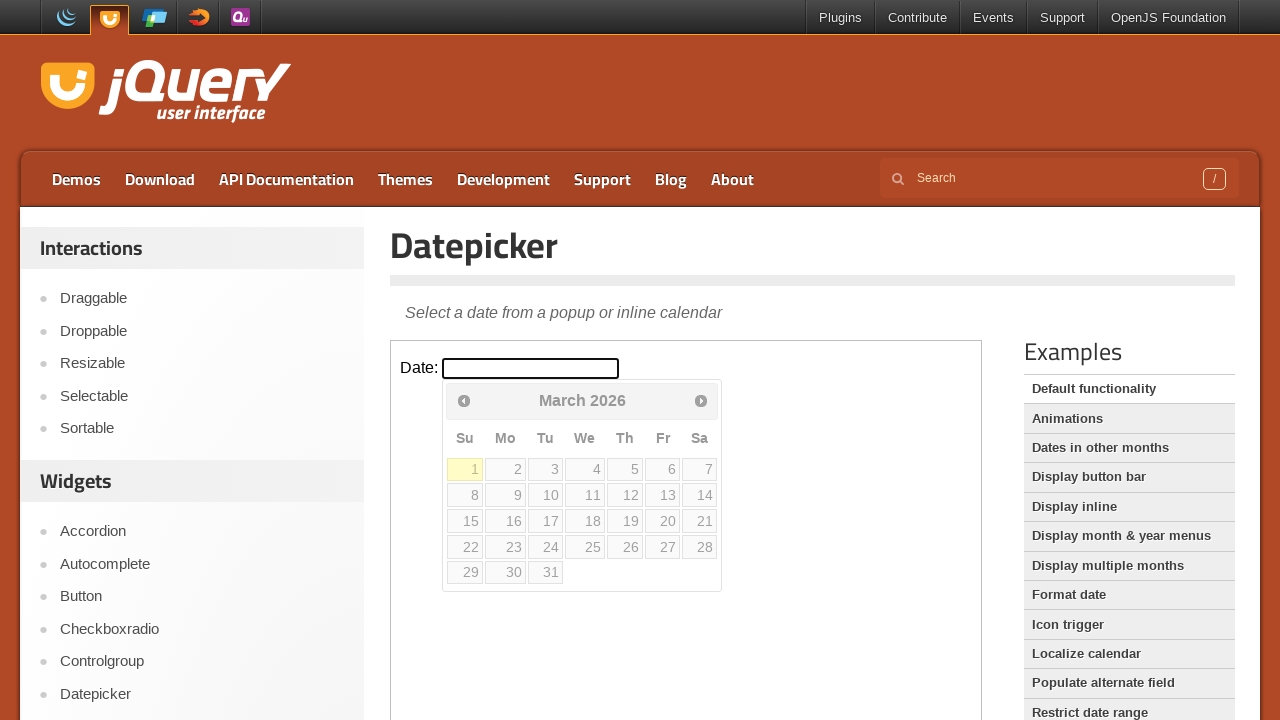

Entered date value '03/15/2025' into the datepicker field on iframe >> nth=0 >> internal:control=enter-frame >> #datepicker
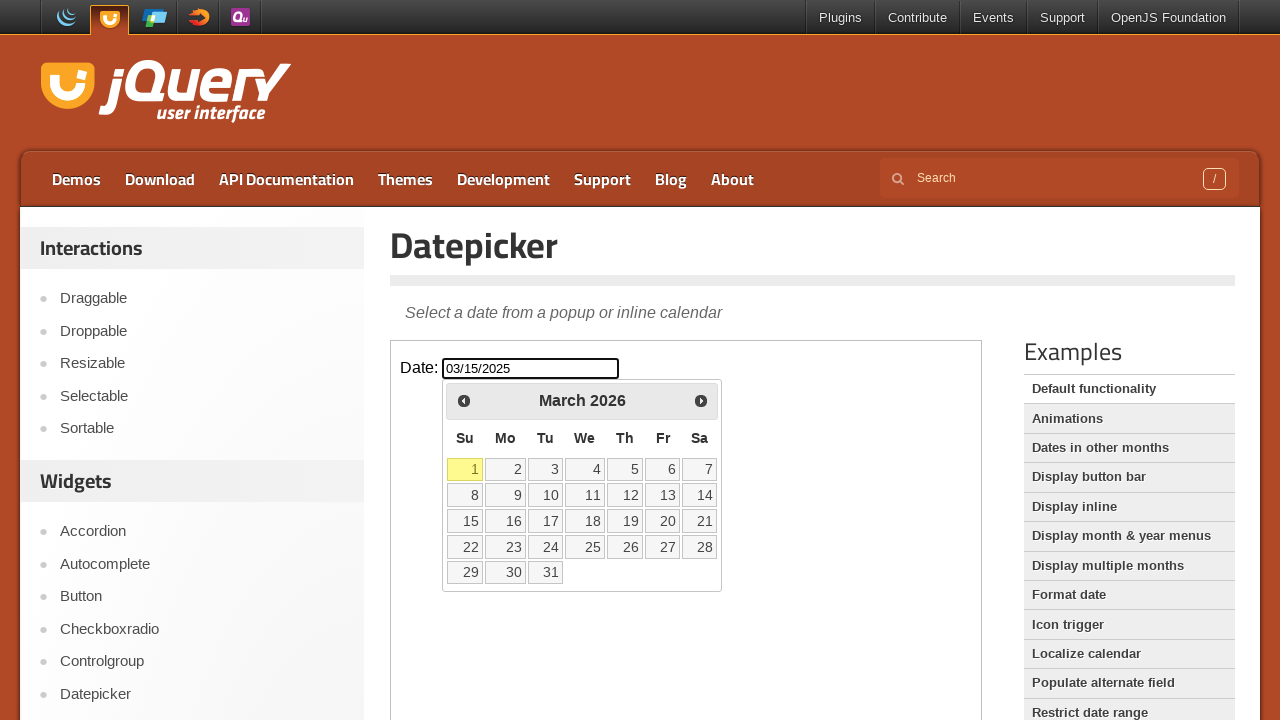

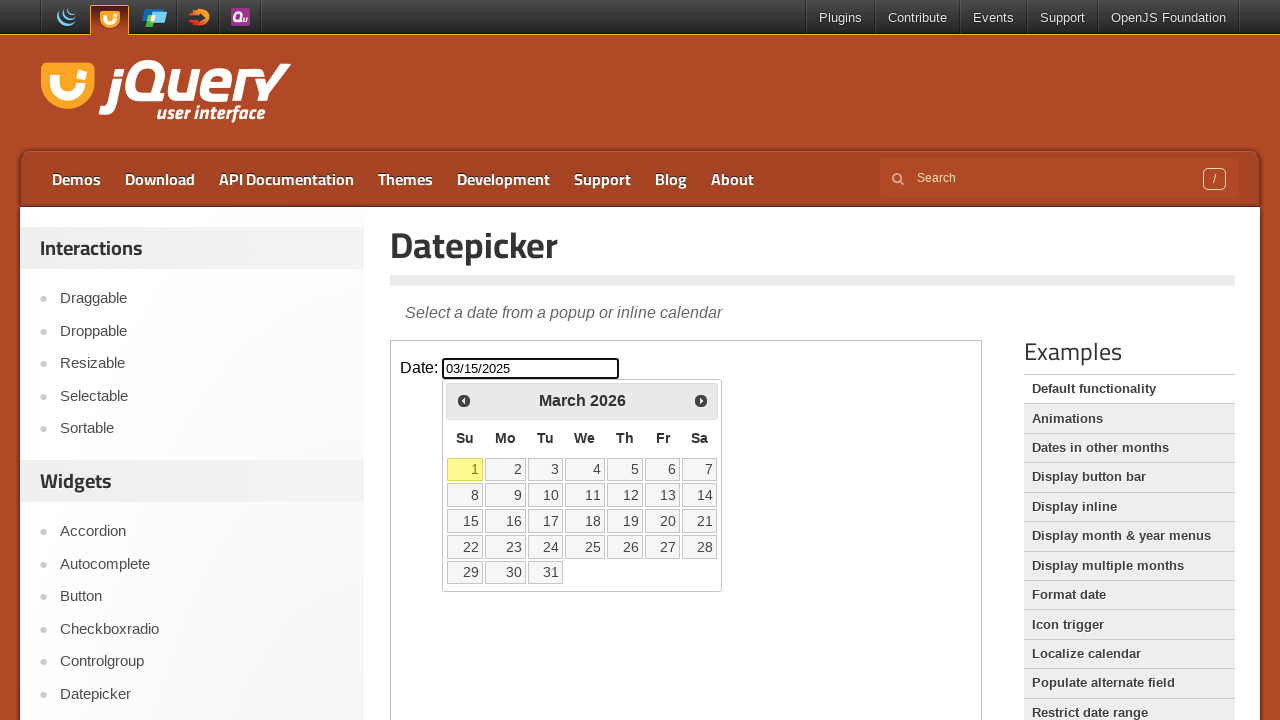